Tests browser window resizing functionality by navigating to YouTube and setting the window size to 200x400 pixels

Starting URL: https://www.youtube.com/

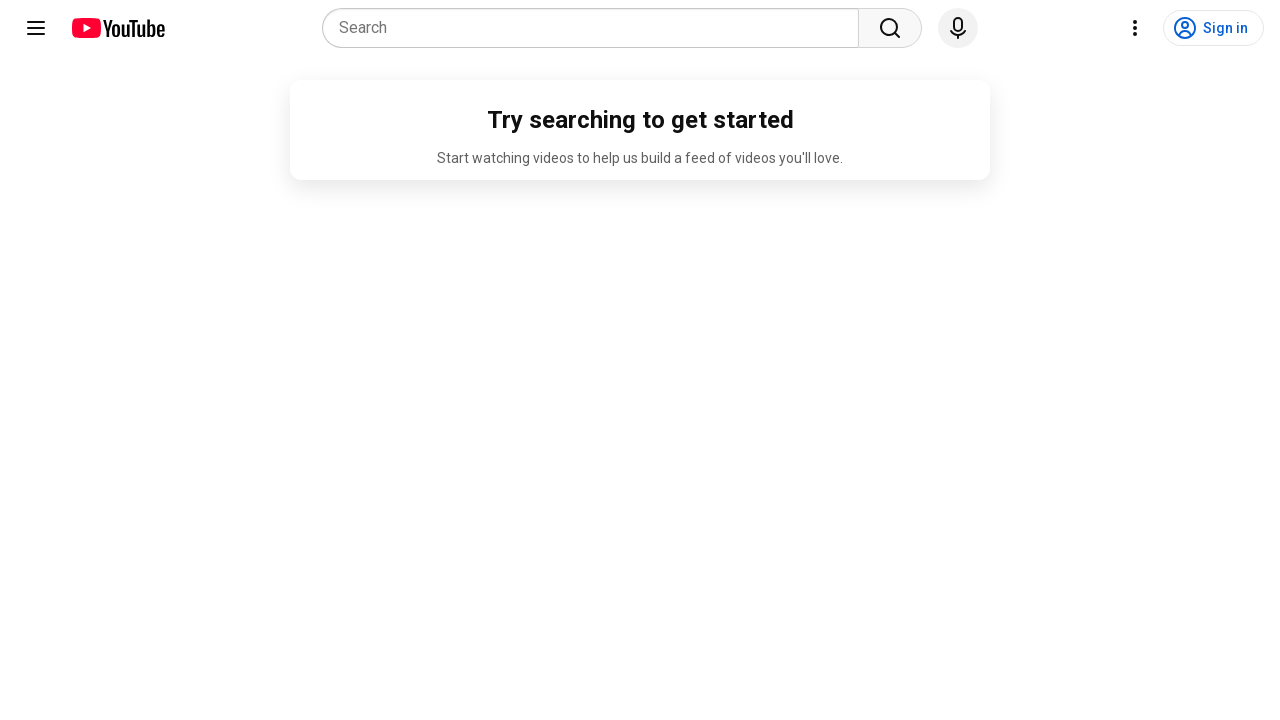

Navigated to YouTube
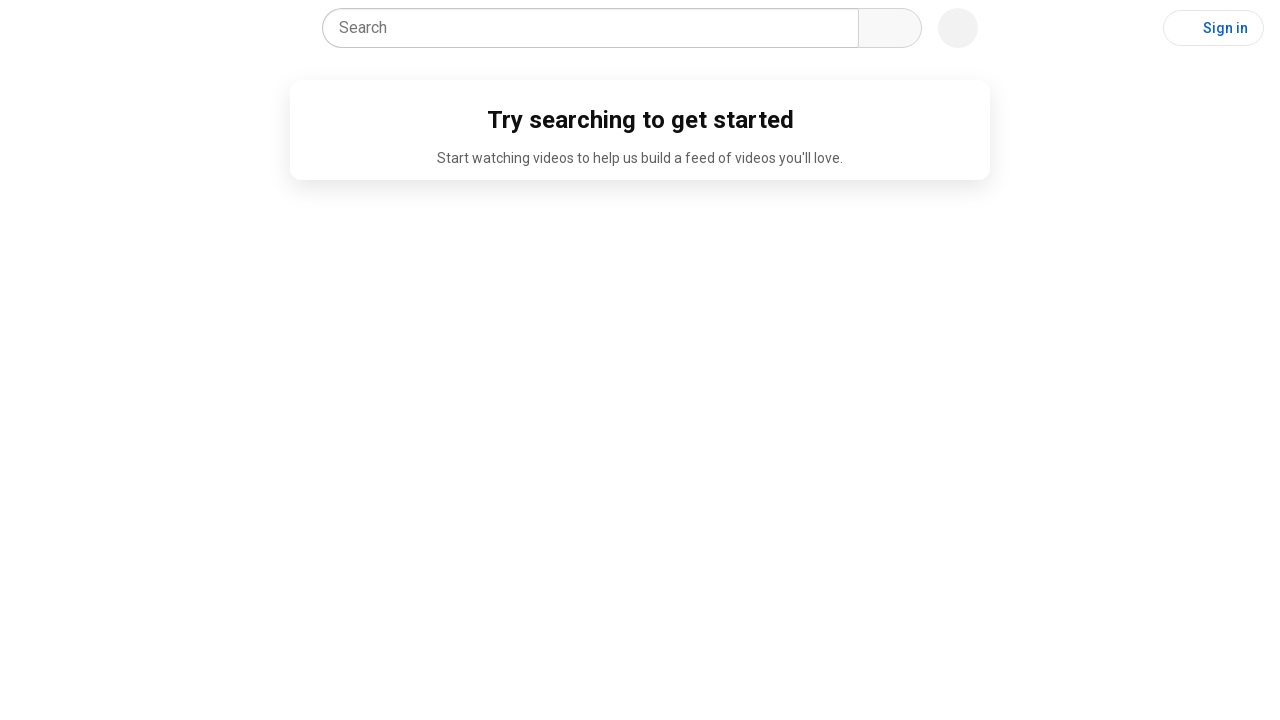

Set browser window size to 200x400 pixels
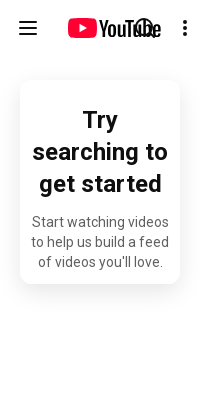

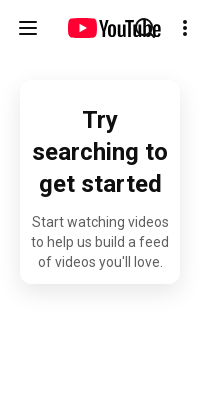